Tests nested frames by navigating to the Frames page, then Nested Frames, and verifying the top-right frame contains "RIGHT"

Starting URL: https://the-internet.herokuapp.com/

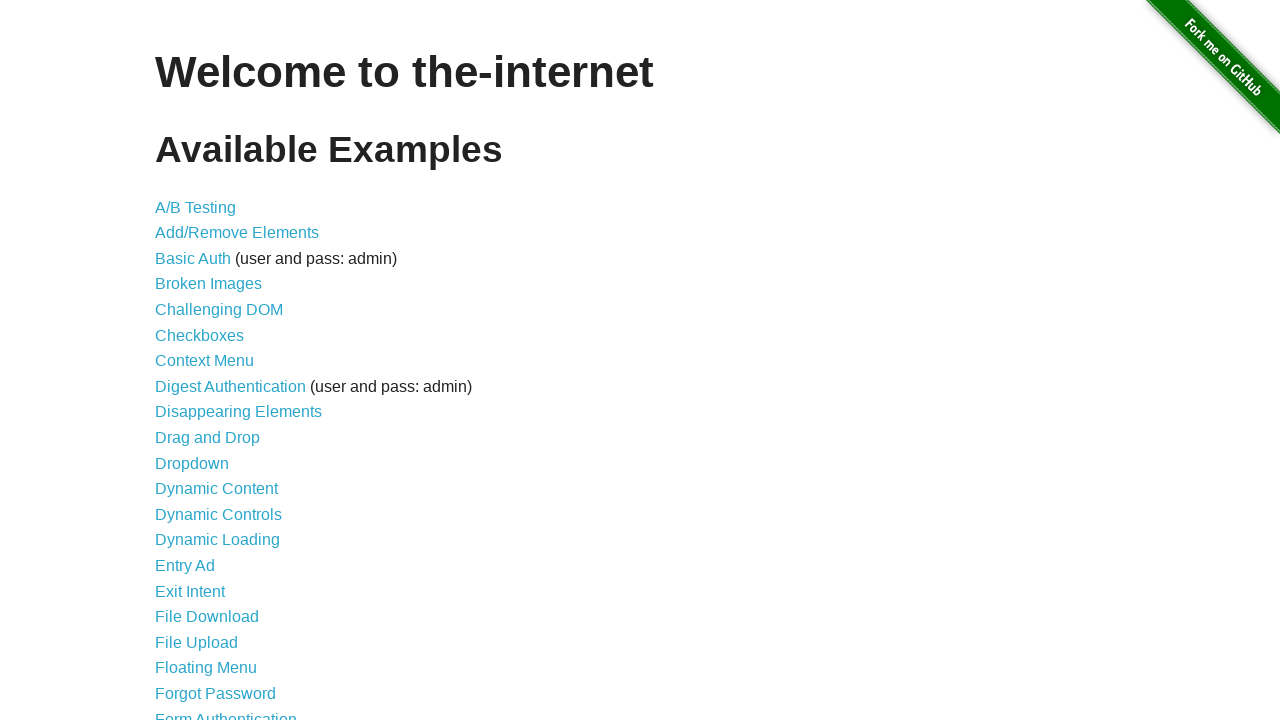

Clicked on Frames link from homepage at (182, 361) on a:text('Frames')
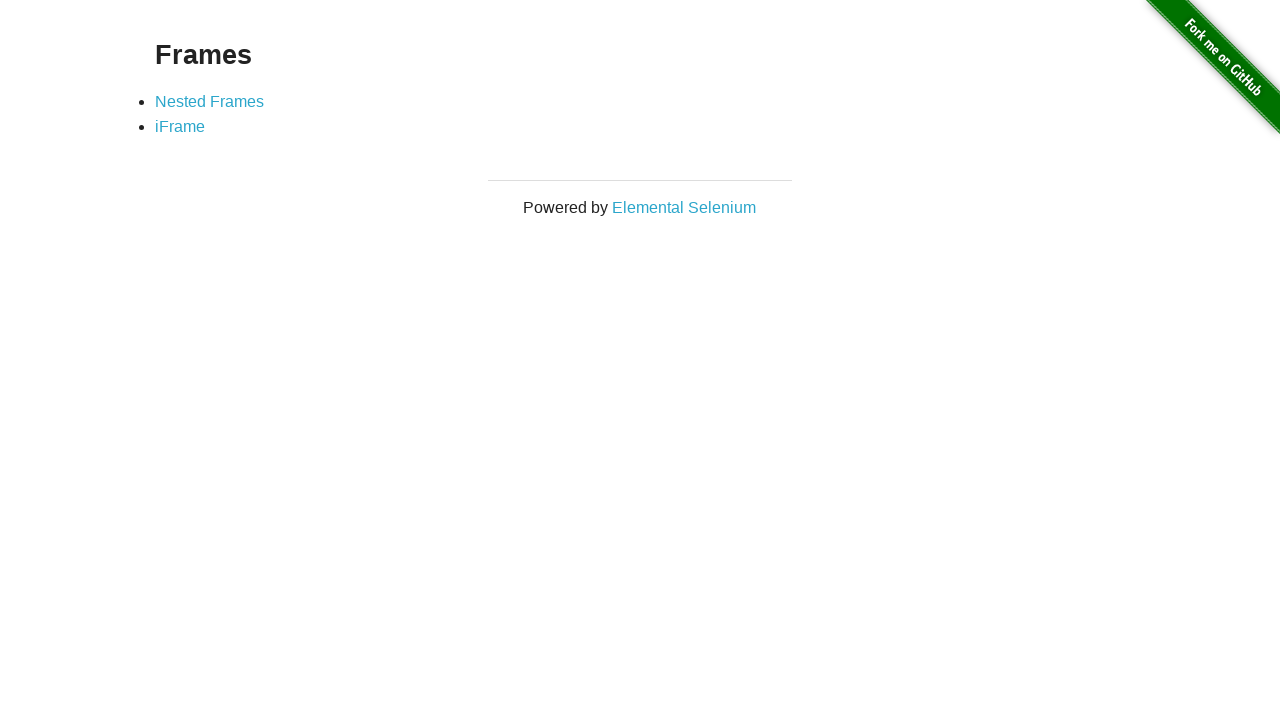

Clicked on Nested Frames link at (210, 101) on a:text('Nested Frames')
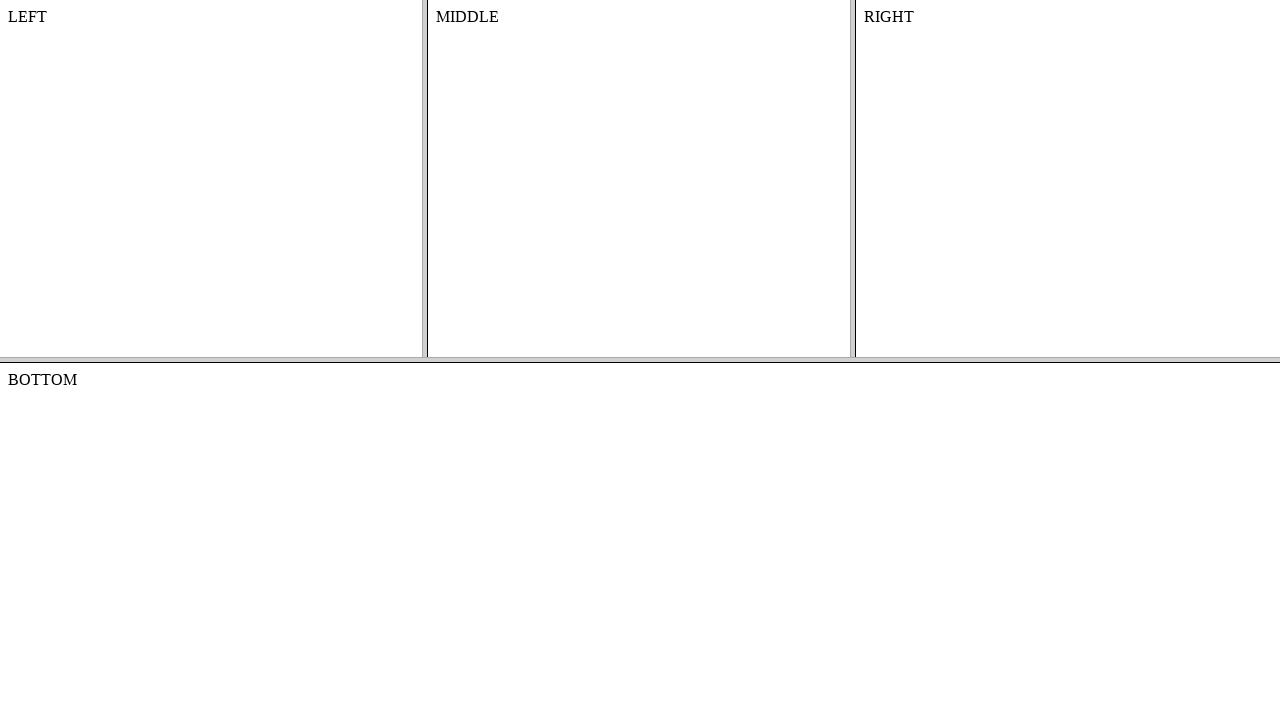

Located frame-top frame
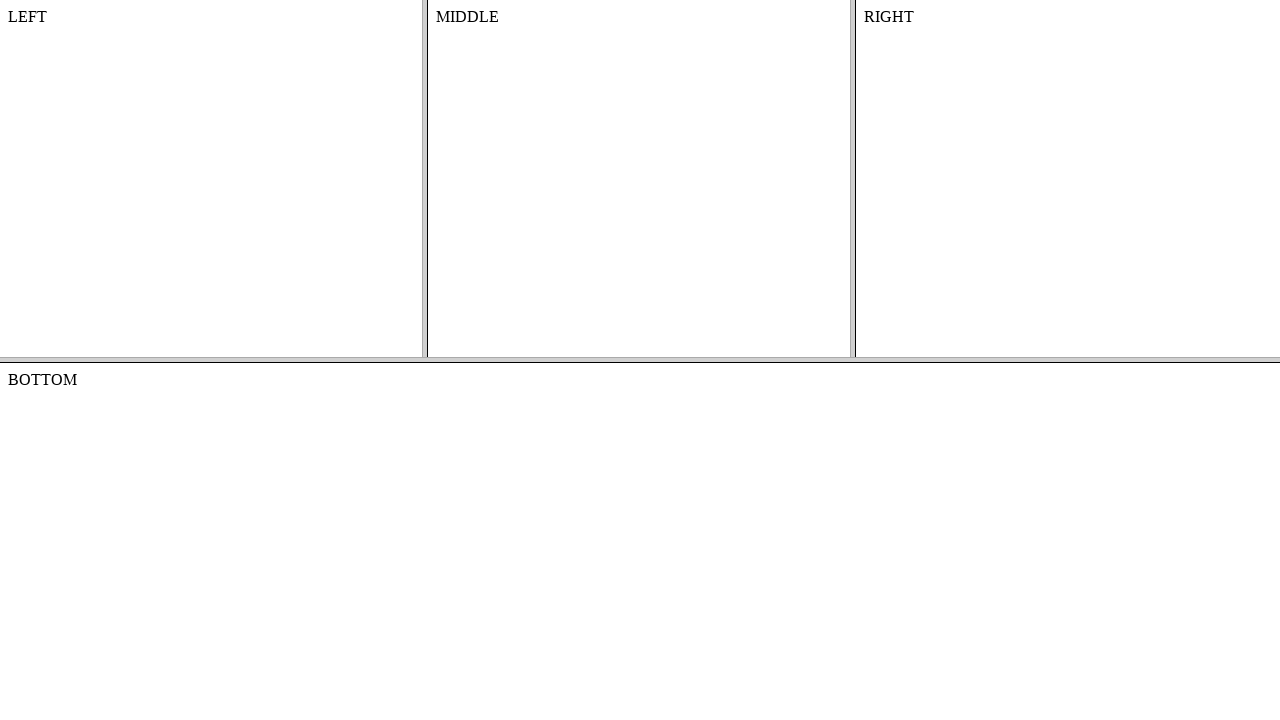

Located frame-right nested frame within frame-top
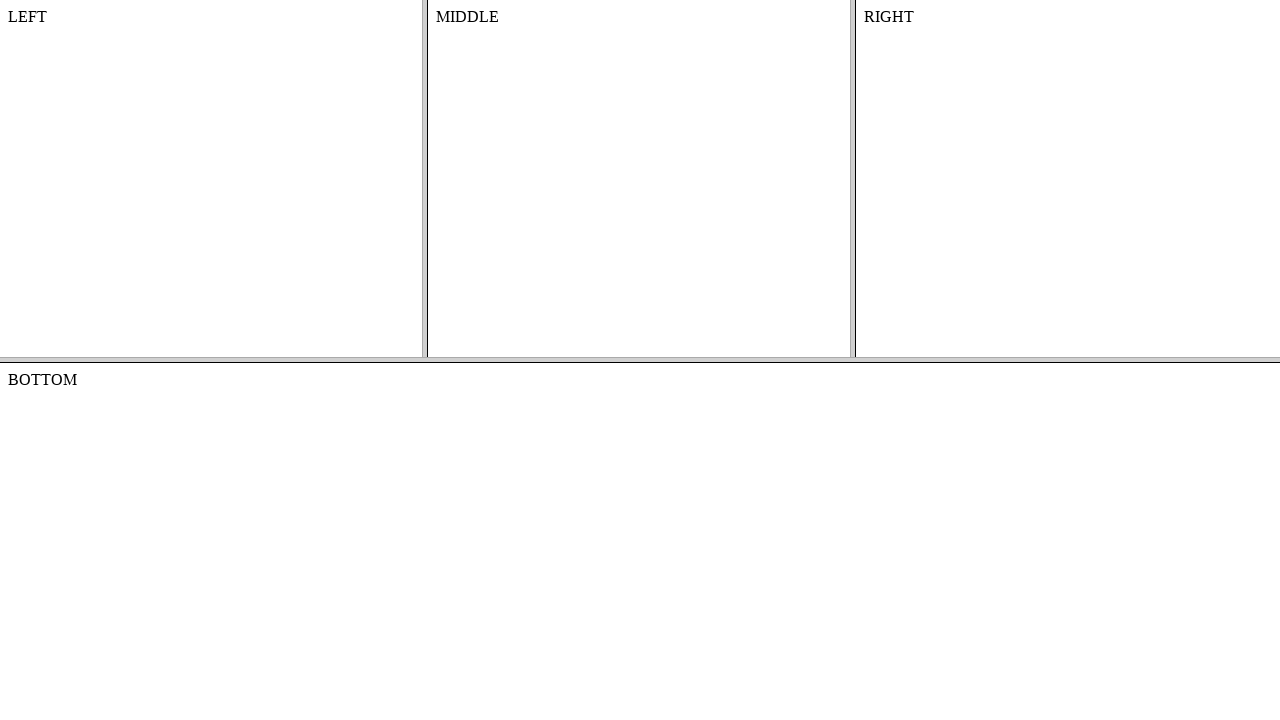

Retrieved text content from top-right frame
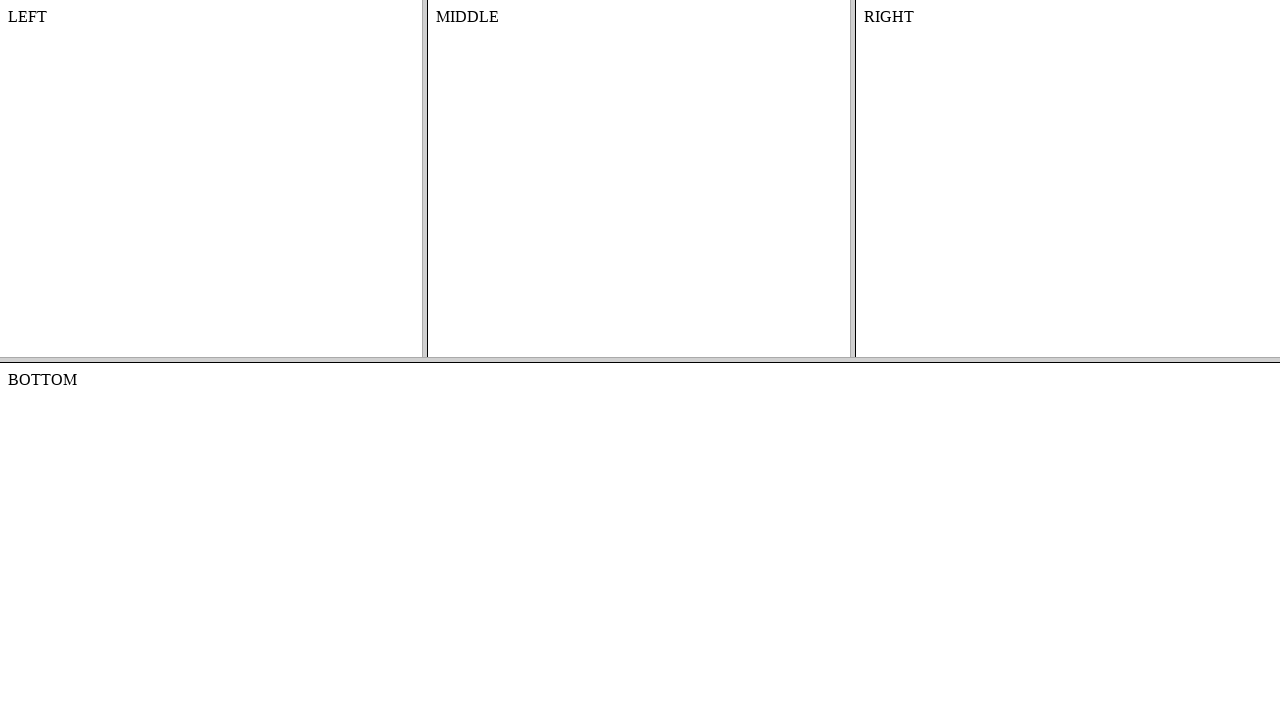

Verified top-right frame contains 'RIGHT'
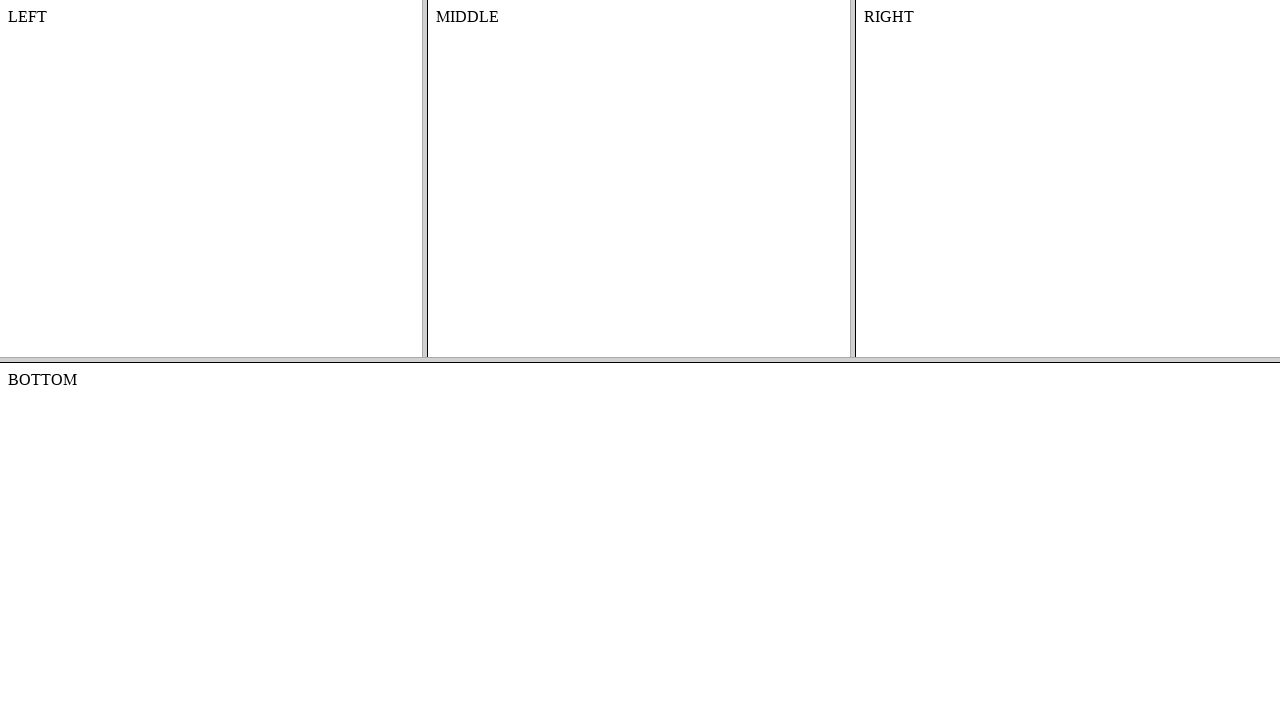

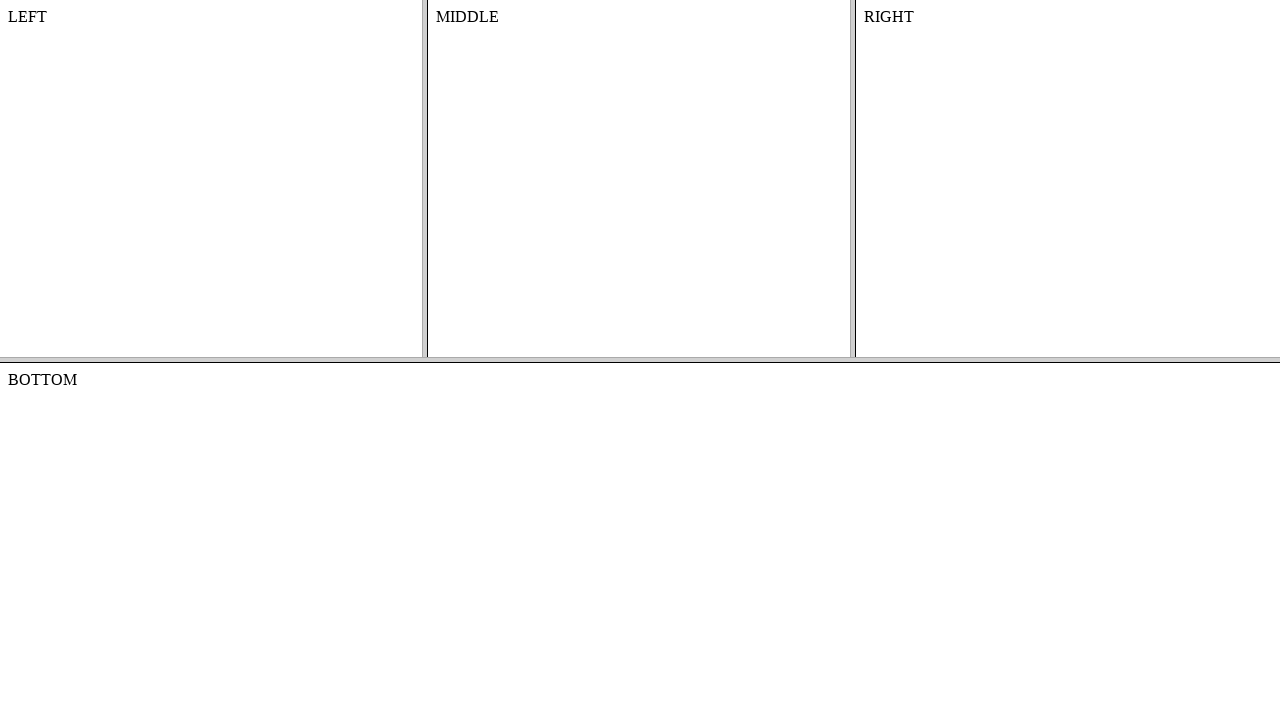